Tests dynamic dropdown selection for flight booking by selecting origin and destination cities

Starting URL: https://rahulshettyacademy.com/dropdownsPractise/

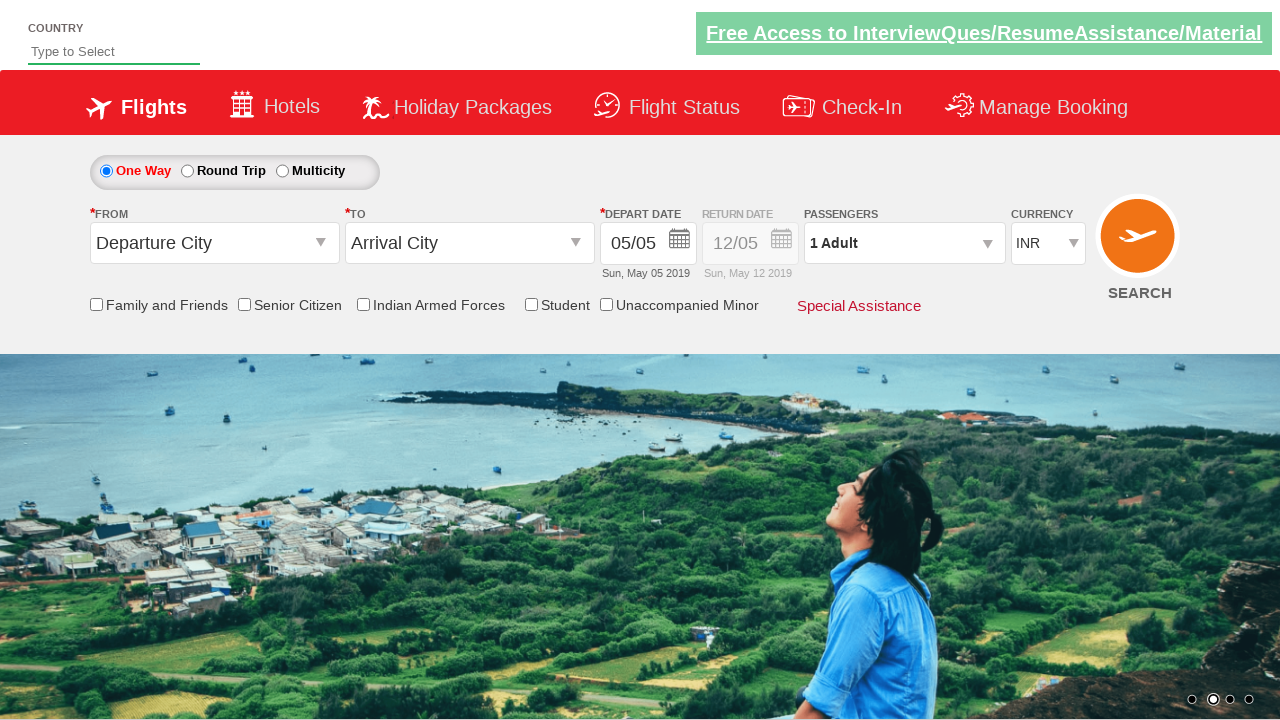

Clicked origin station dropdown to expand options at (214, 243) on #ctl00_mainContent_ddl_originStation1_CTXT
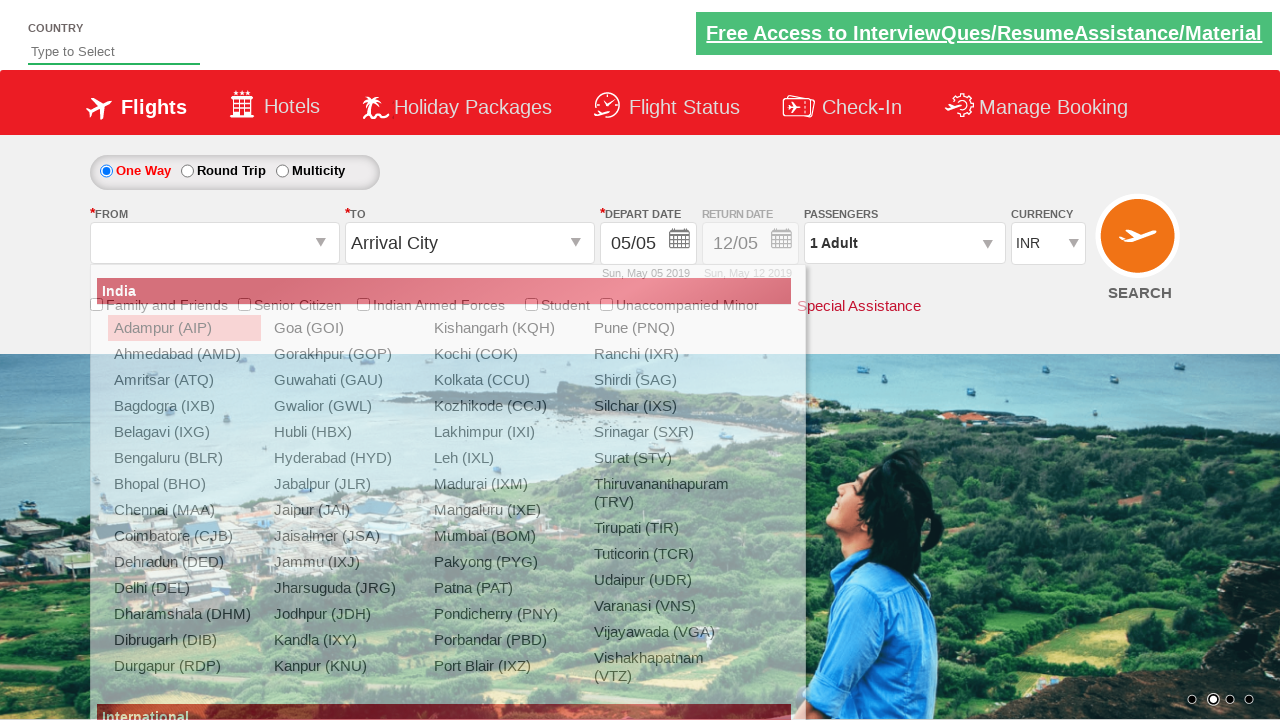

Selected Bengaluru (BLR) as origin city at (184, 458) on xpath=//div[@id='dropdownGroup1']//a[@text='Bengaluru (BLR)']
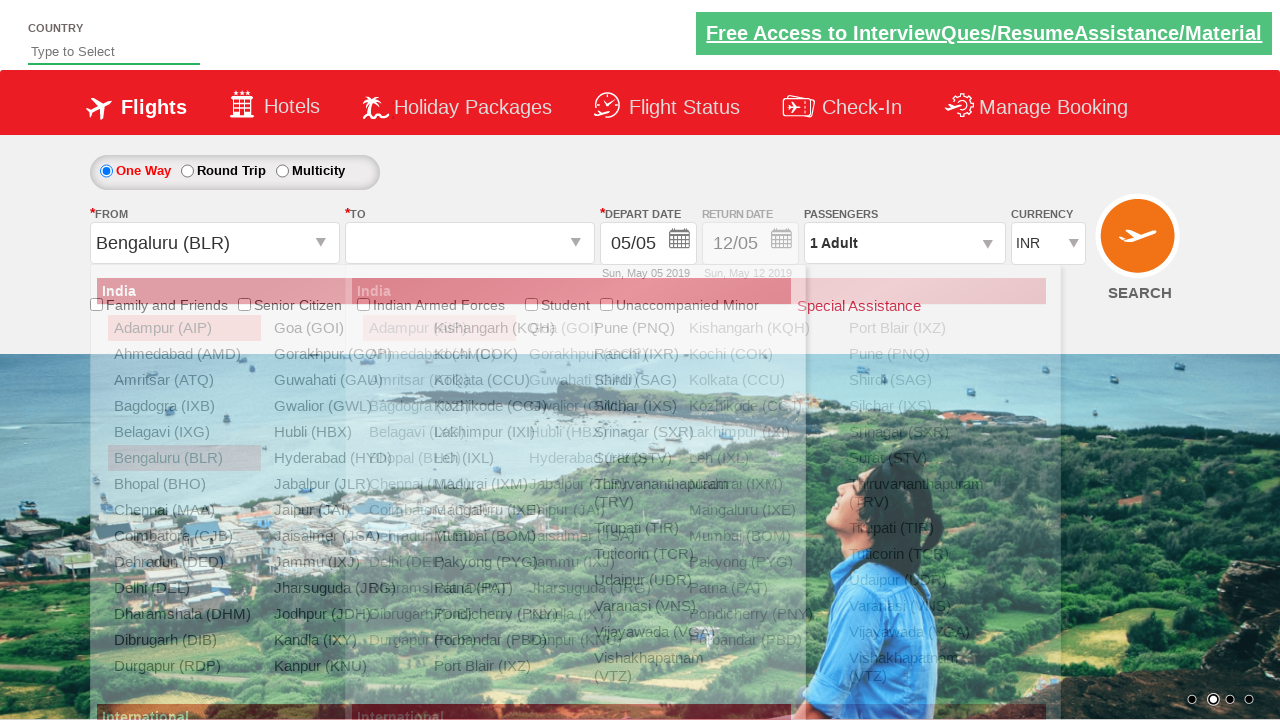

Waited for destination dropdown to be ready
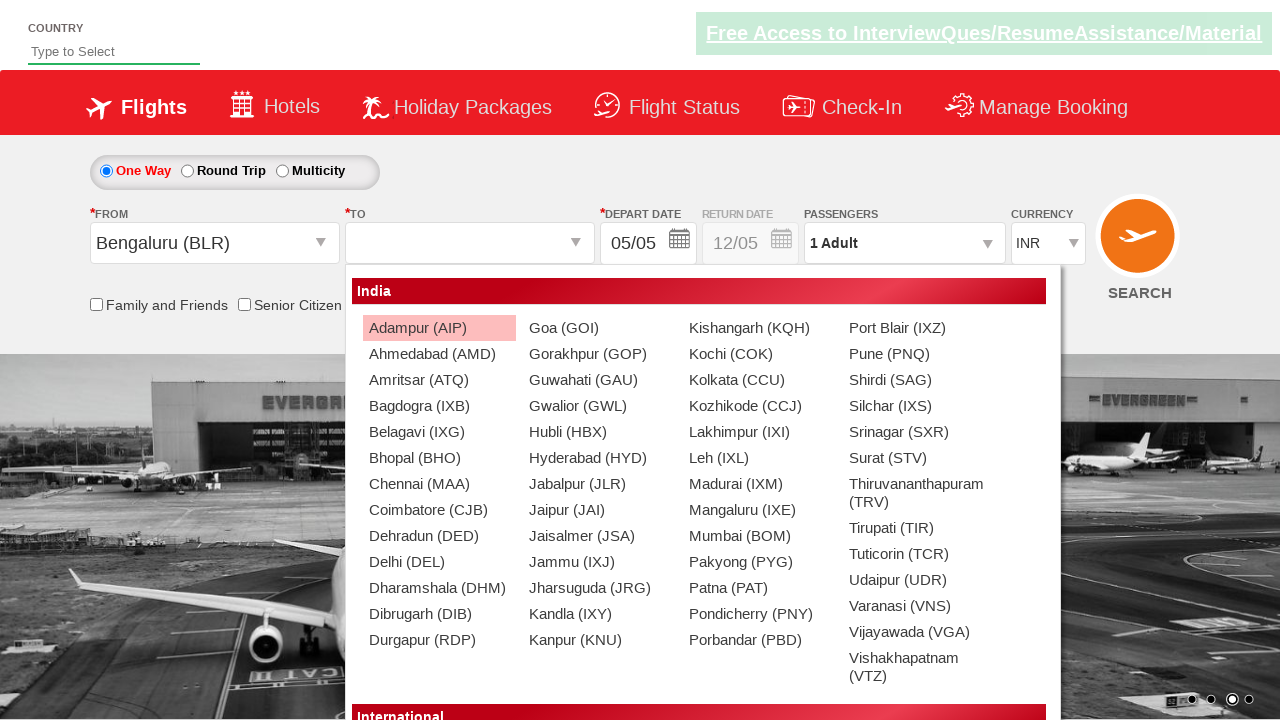

Selected Chennai (MAA) as destination city at (439, 484) on xpath=//div[@id='glsctl00_mainContent_ddl_destinationStation1_CTNR']//a[@text='C
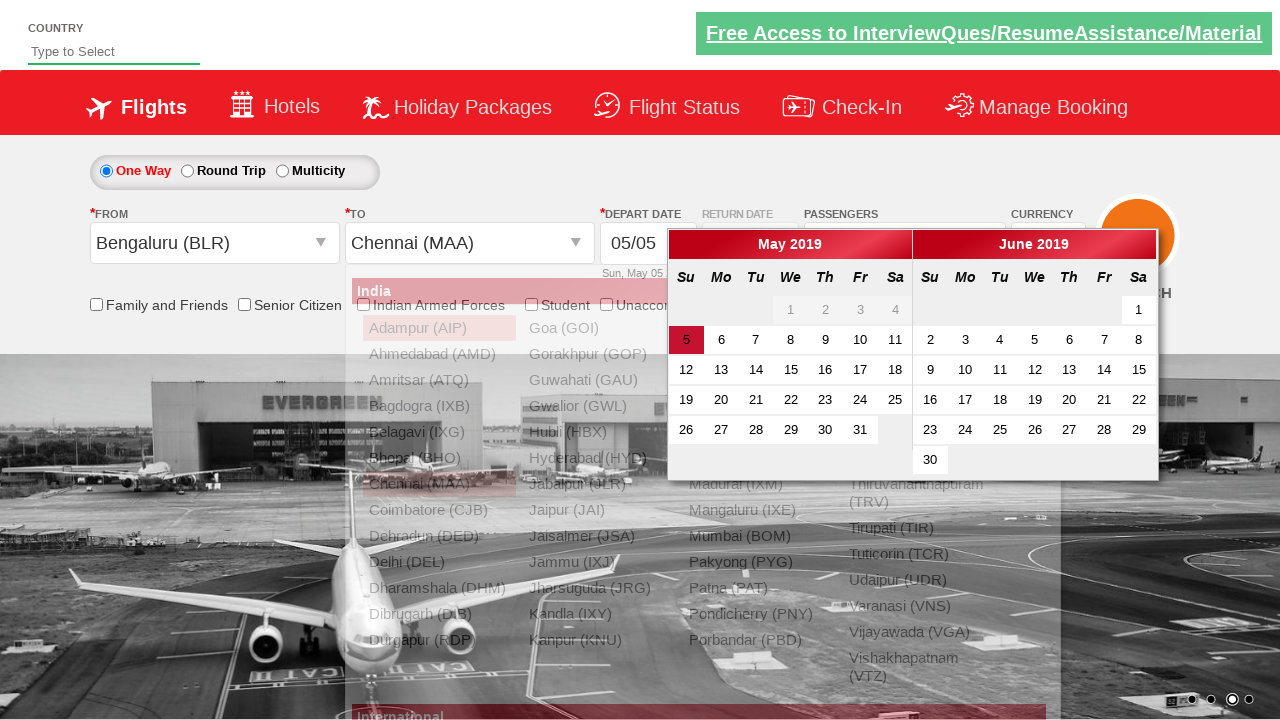

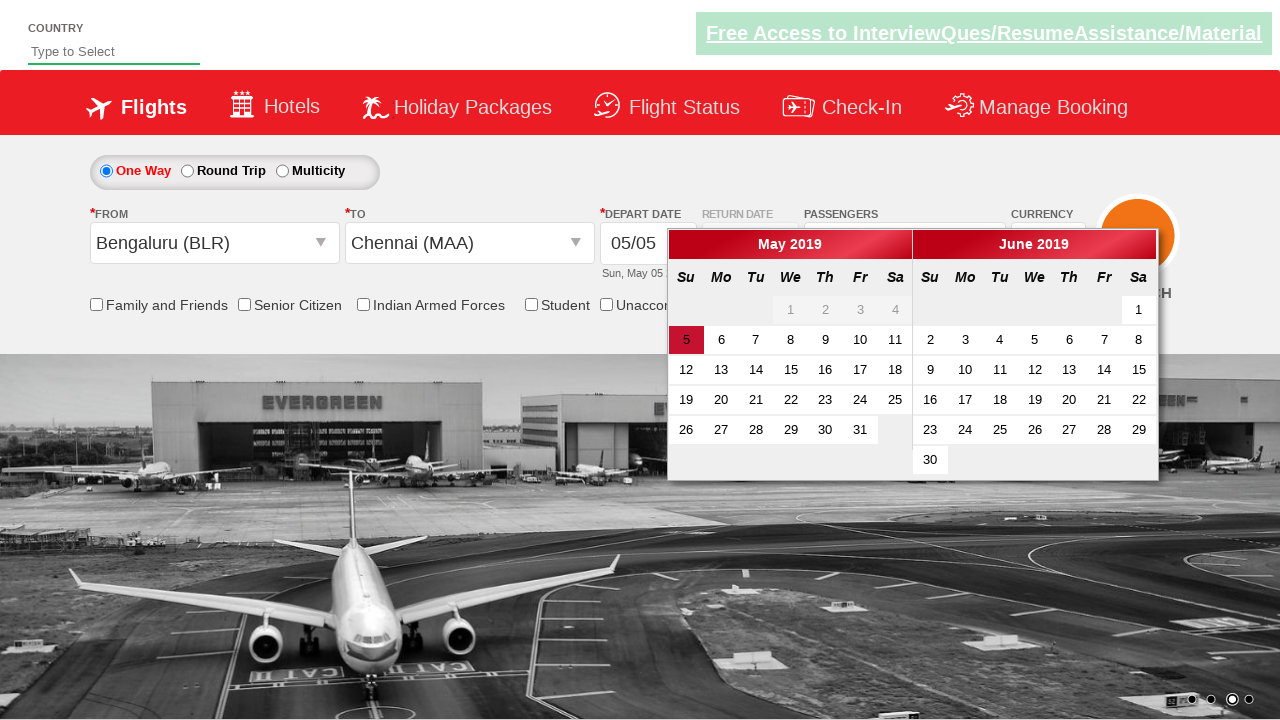